Navigates to a page with many elements and highlights a specific element by temporarily adding a red dashed border to it using JavaScript execution.

Starting URL: http://the-internet.herokuapp.com/large

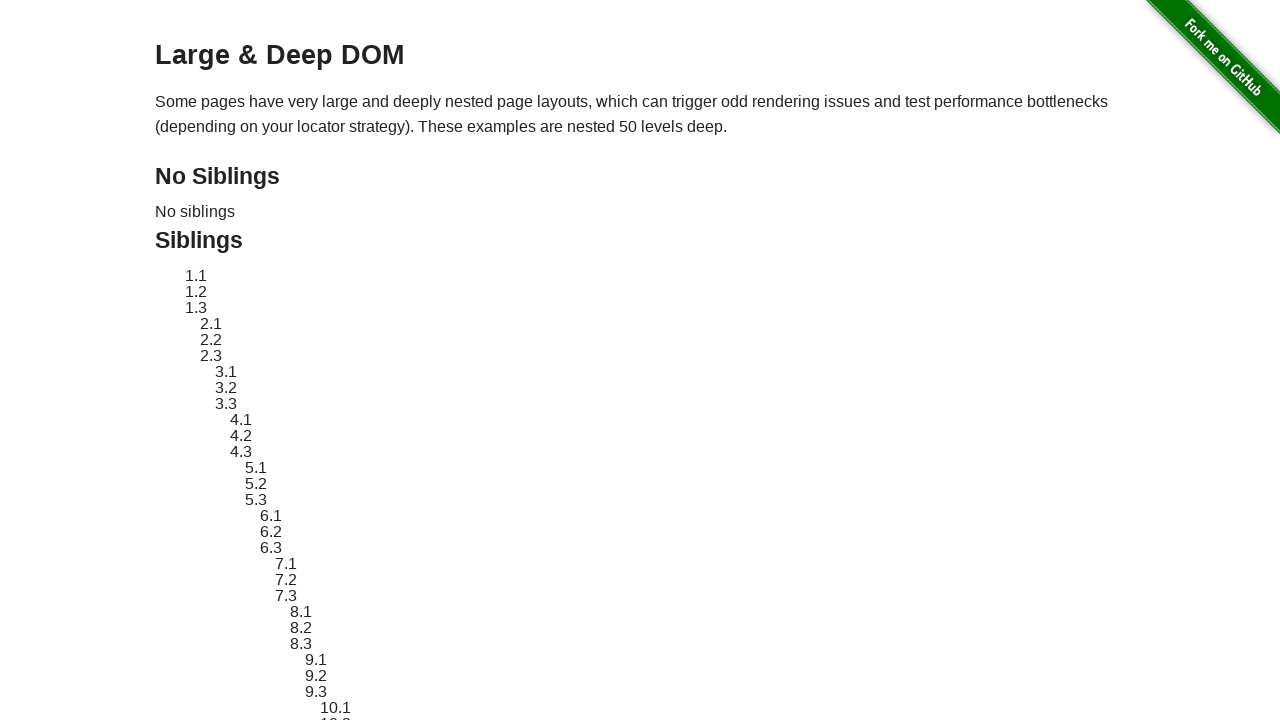

Located target element with ID sibling-2.3
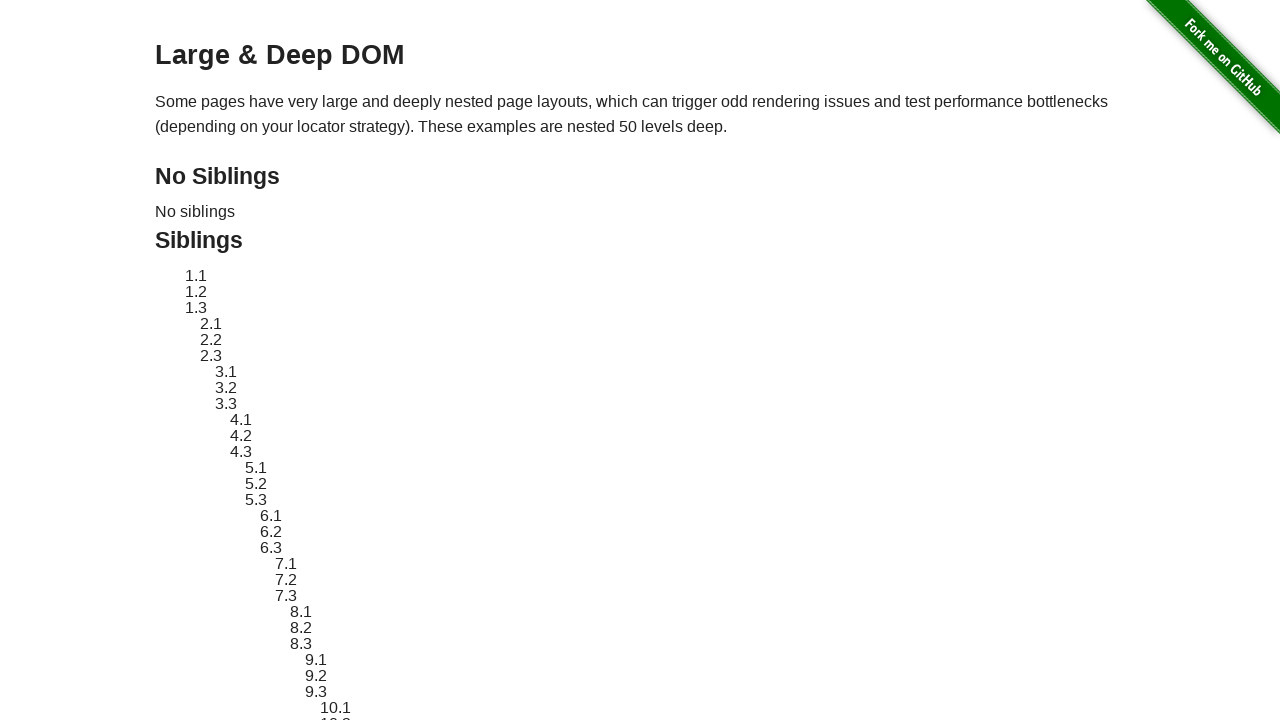

Retrieved original style attribute from target element
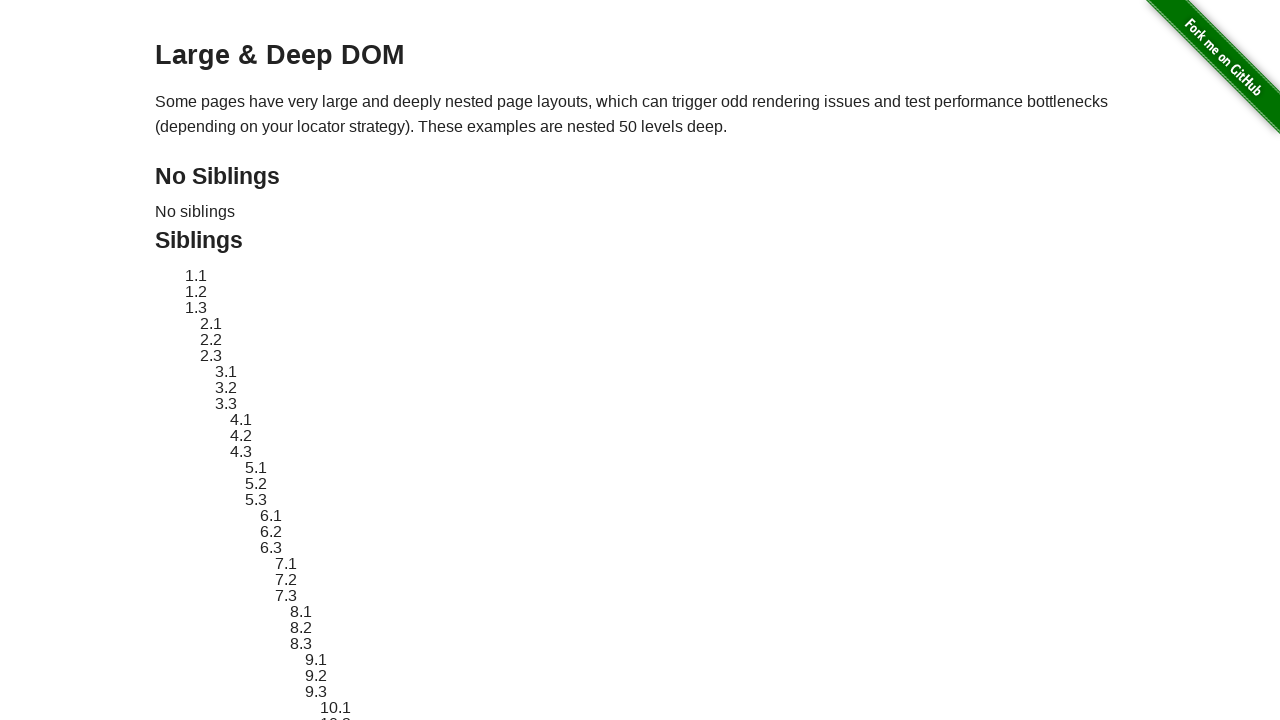

Applied red dashed border highlight to target element
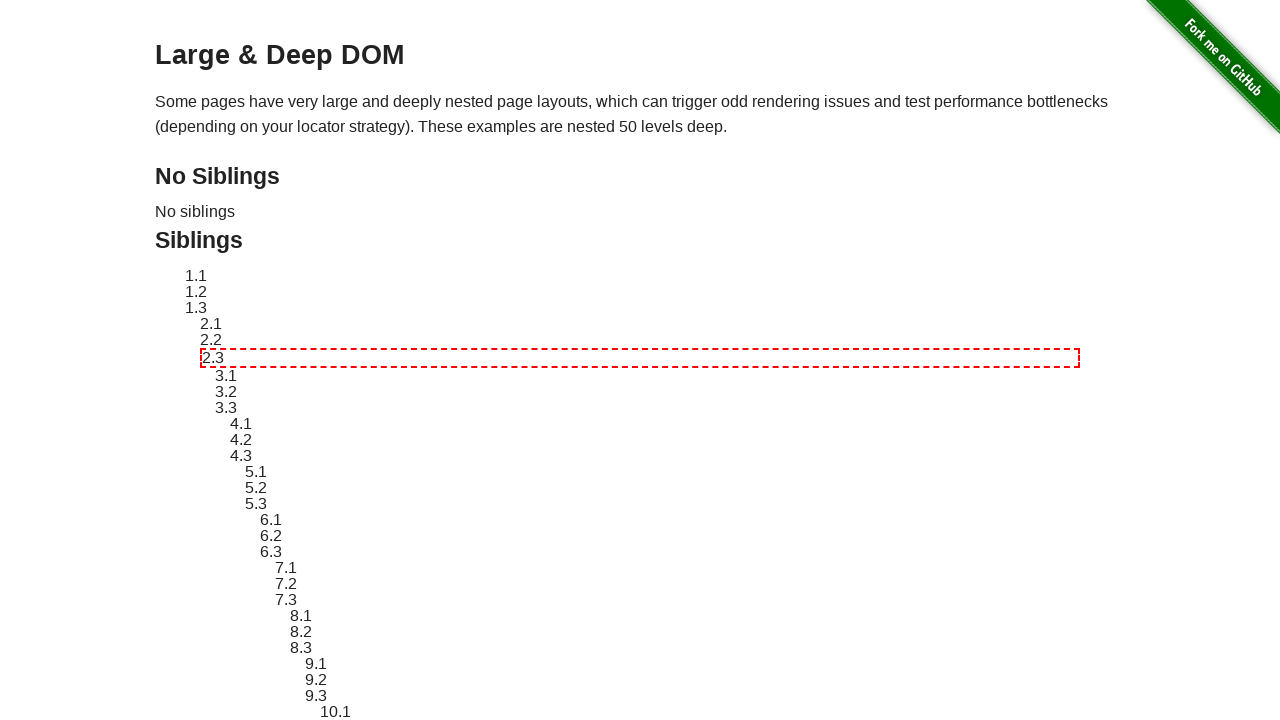

Waited 2 seconds to view the highlight effect
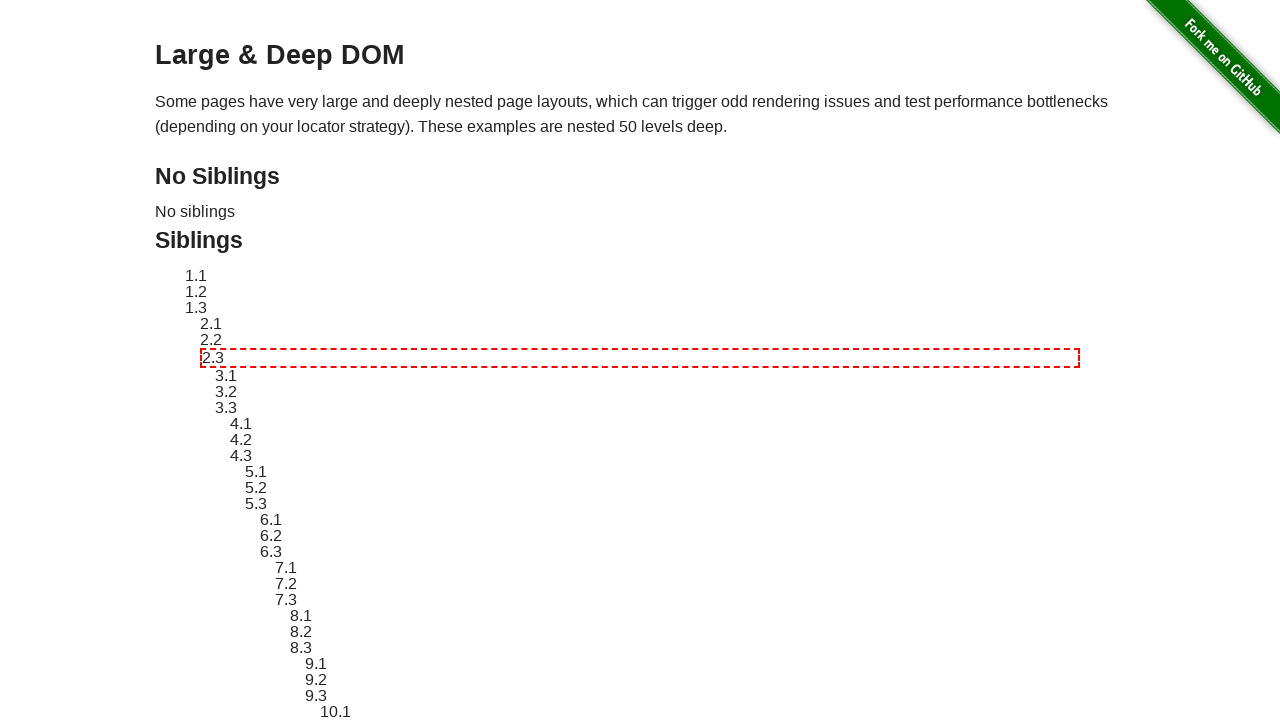

Reverted target element styling back to original
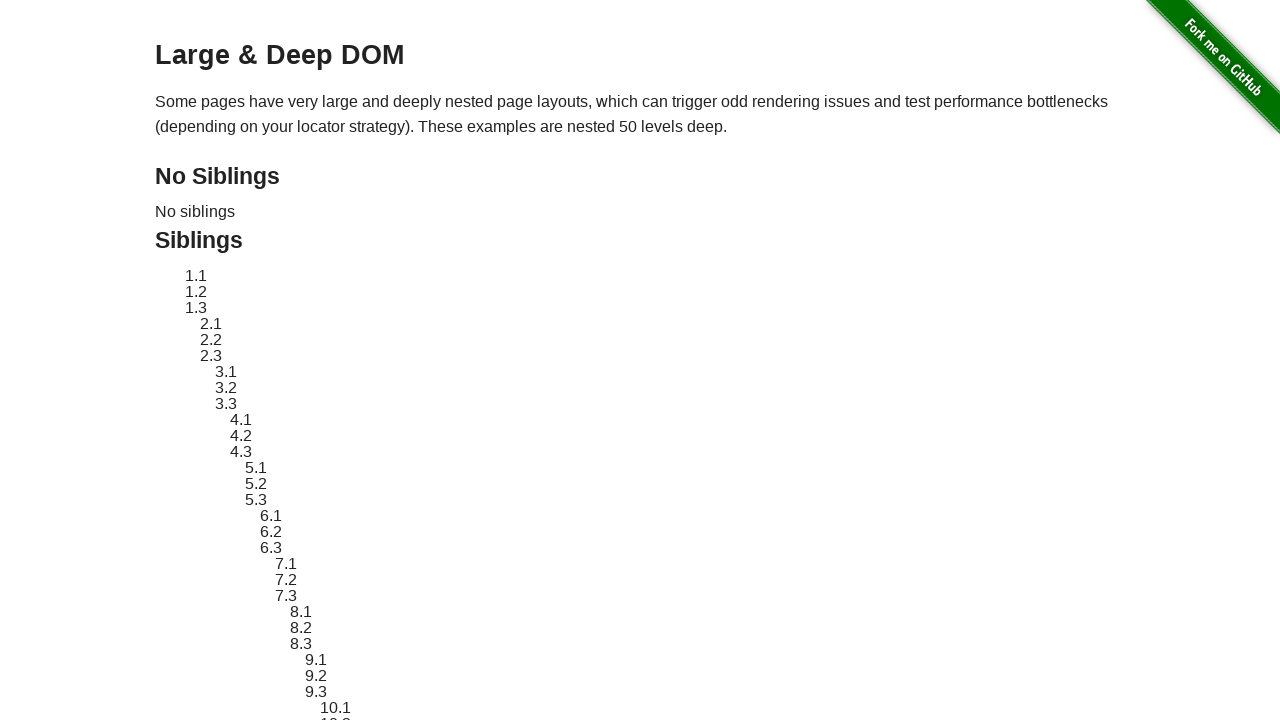

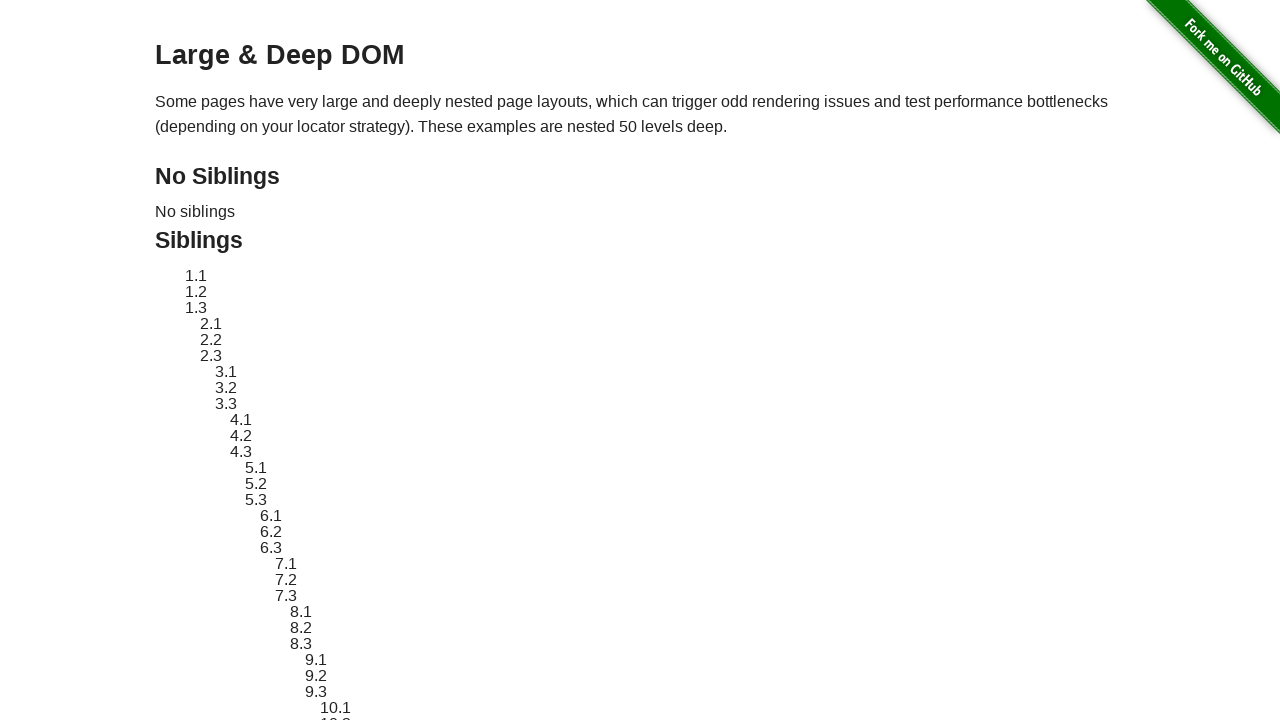